Tests navigation on the Cowin website by clicking on FAQ and Partners links, handling multiple browser windows that open, then closing them and returning to the original window.

Starting URL: https://www.cowin.gov.in/

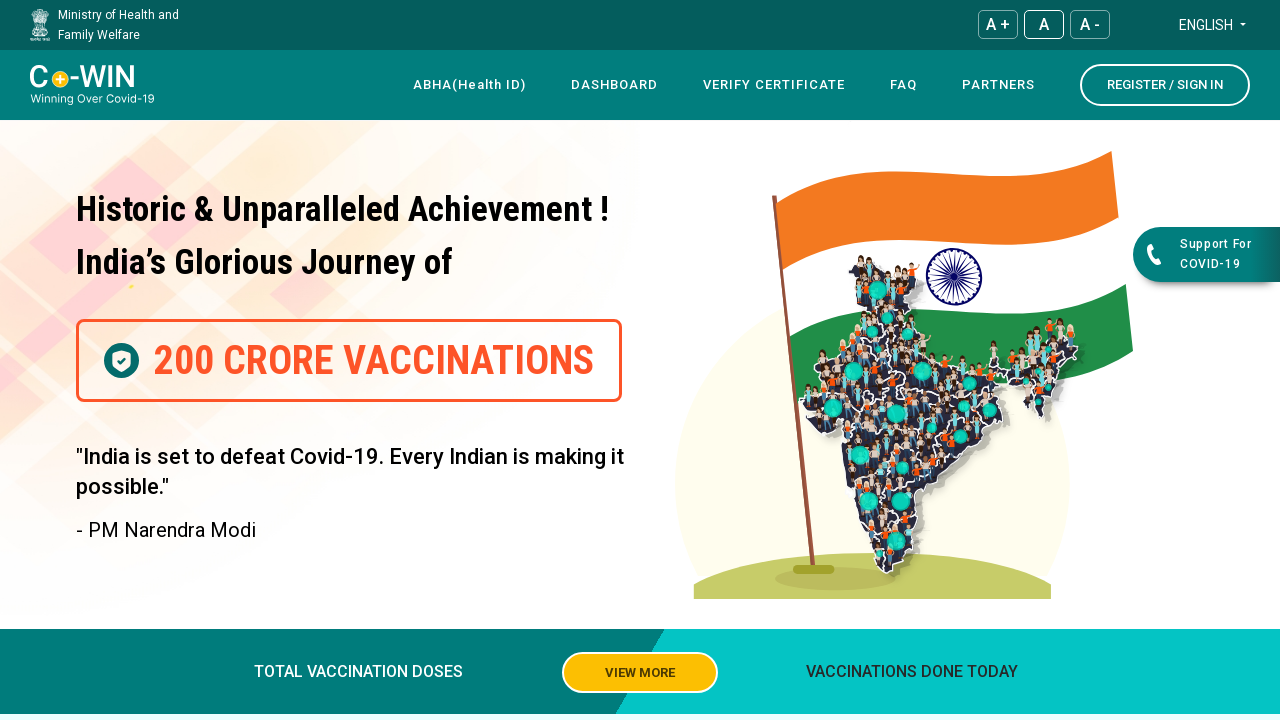

Clicked on FAQ link at (904, 85) on text=FAQ
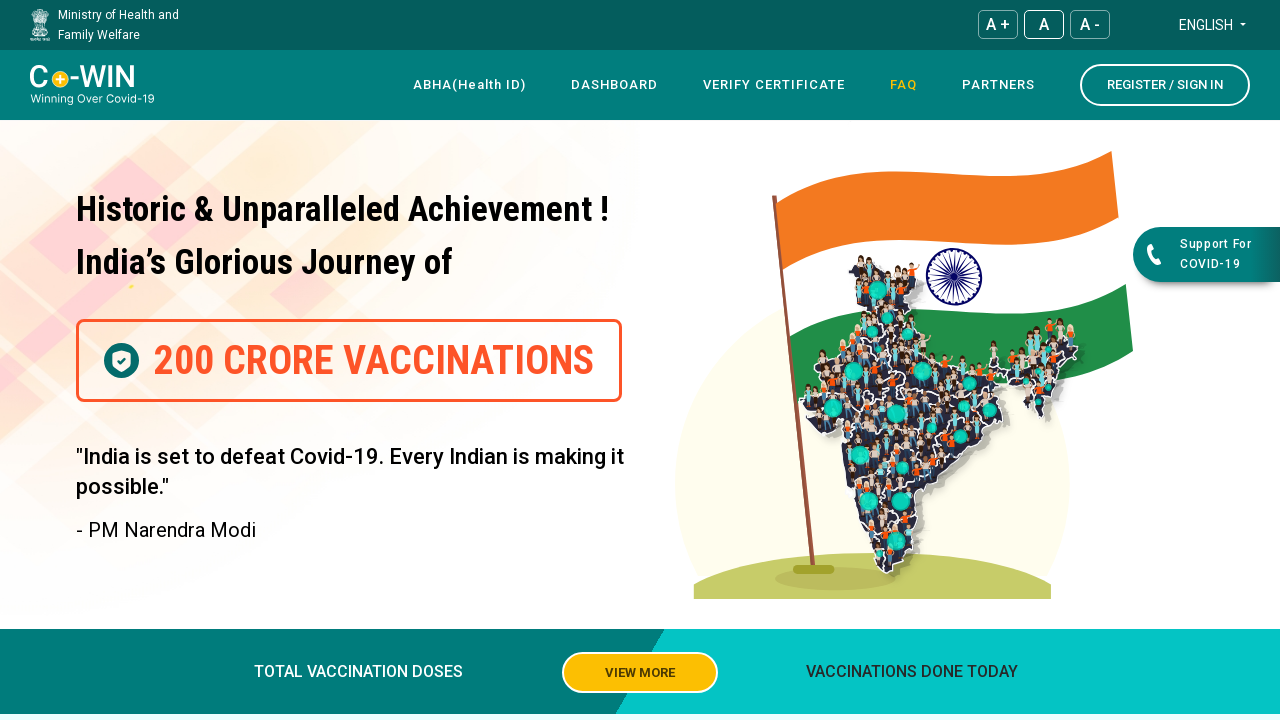

Waited 2 seconds for new page/tab to potentially open
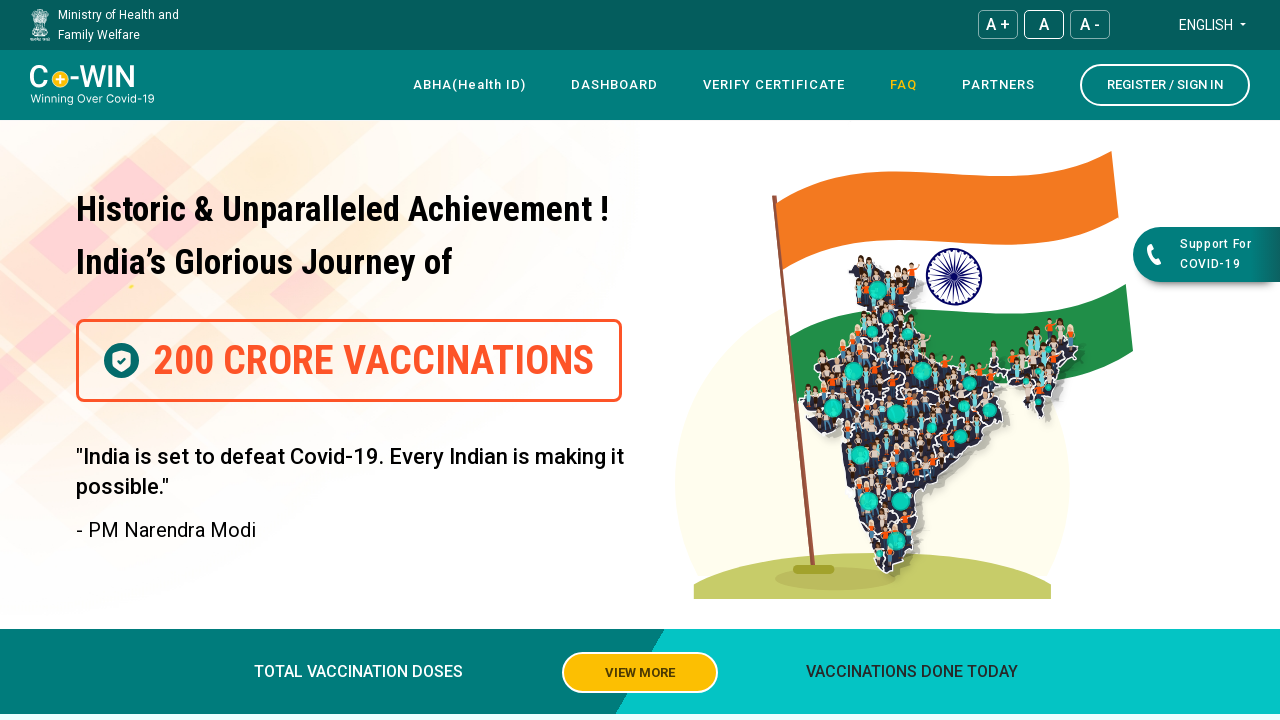

Clicked on Partners link at (998, 85) on xpath=//*[@id='navbar']/div[4]/div/div[1]/div/nav/div[3]/div/ul/li[5]/a
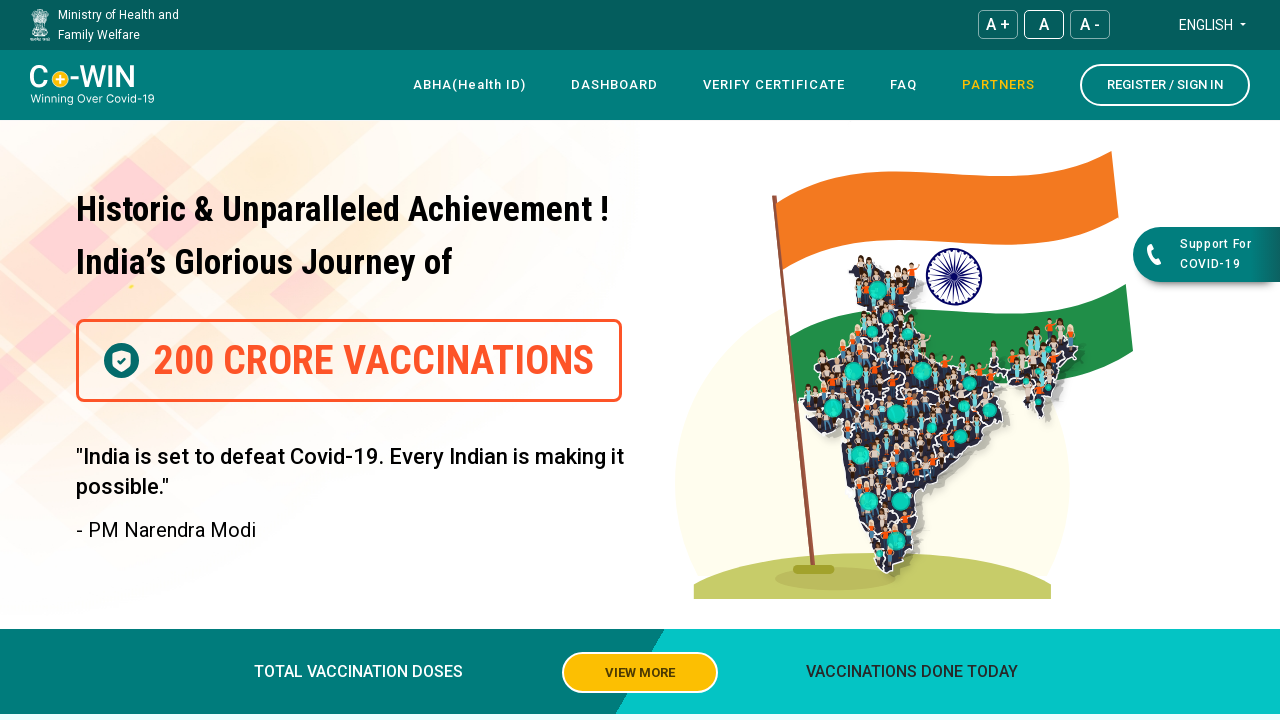

Waited 2 seconds for navigation to complete
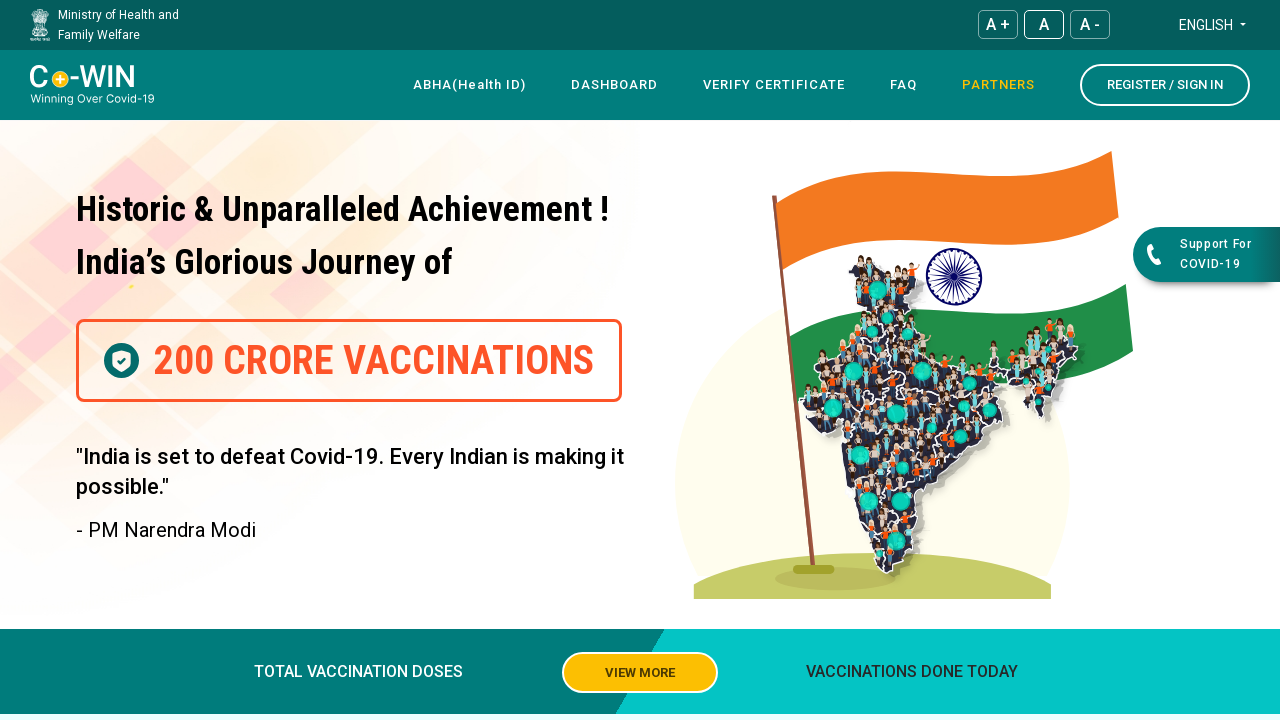

Retrieved all pages from browser context
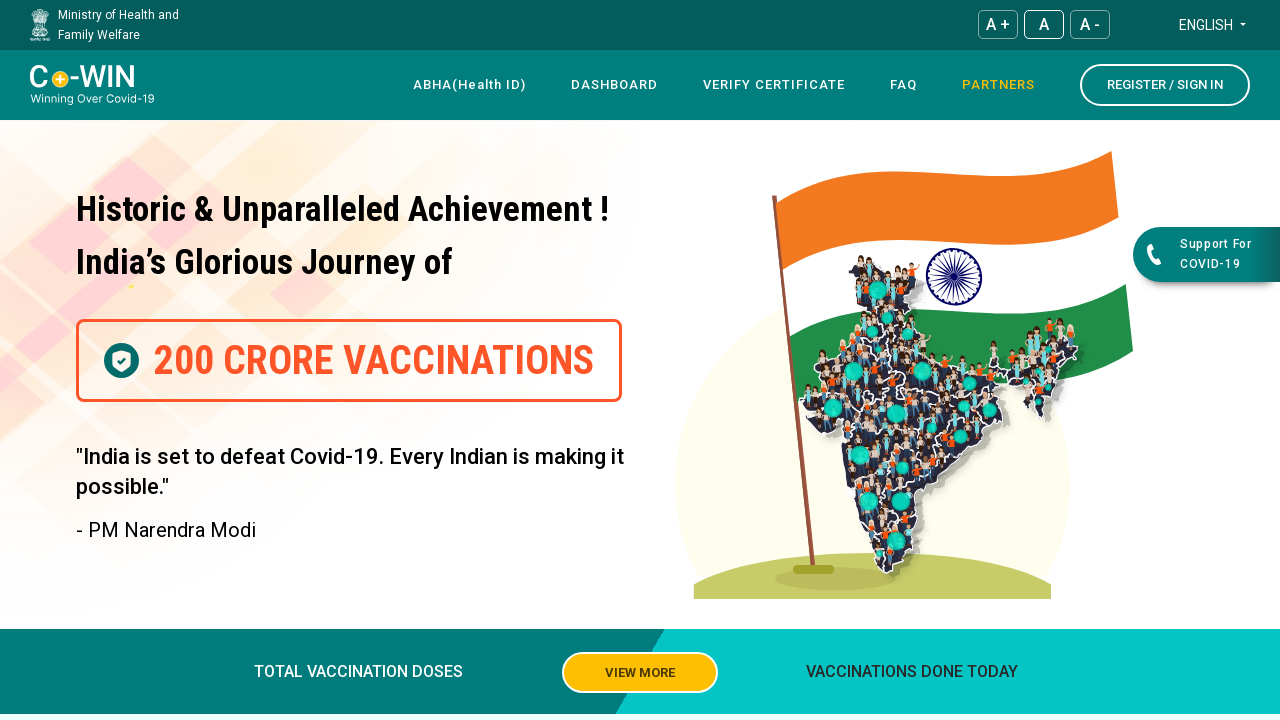

Closed additional browser window/tab
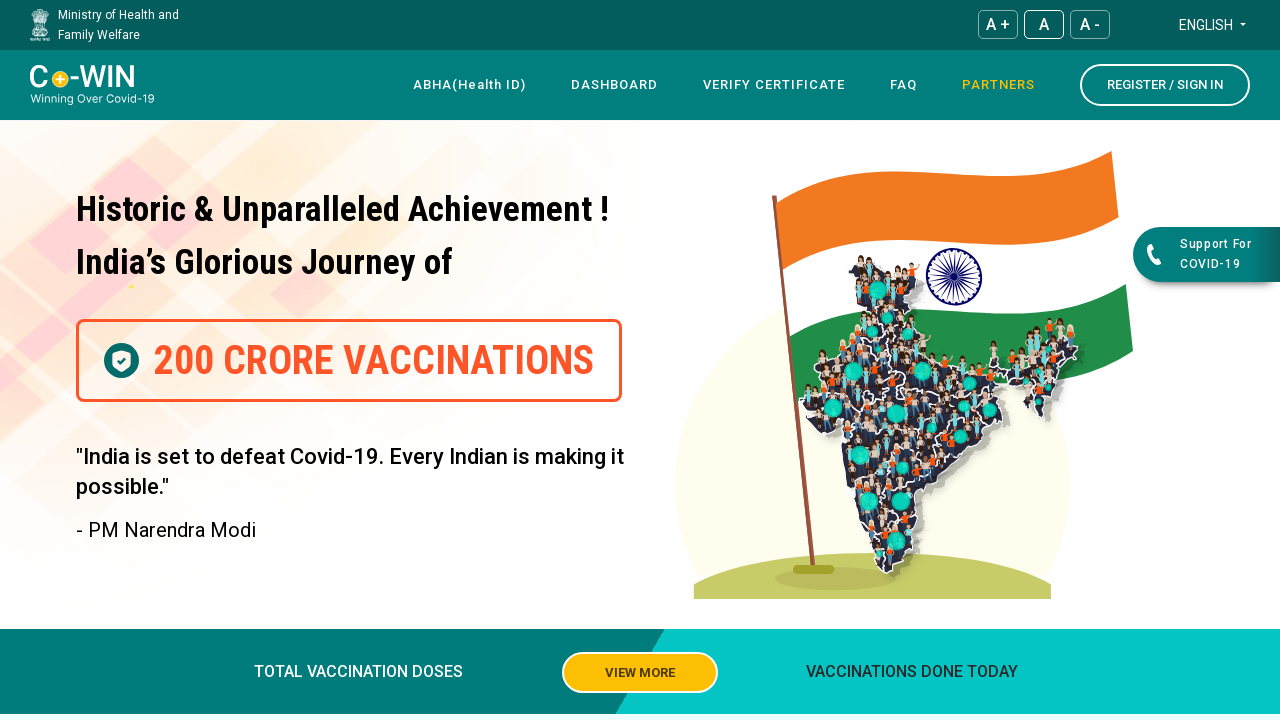

Closed additional browser window/tab
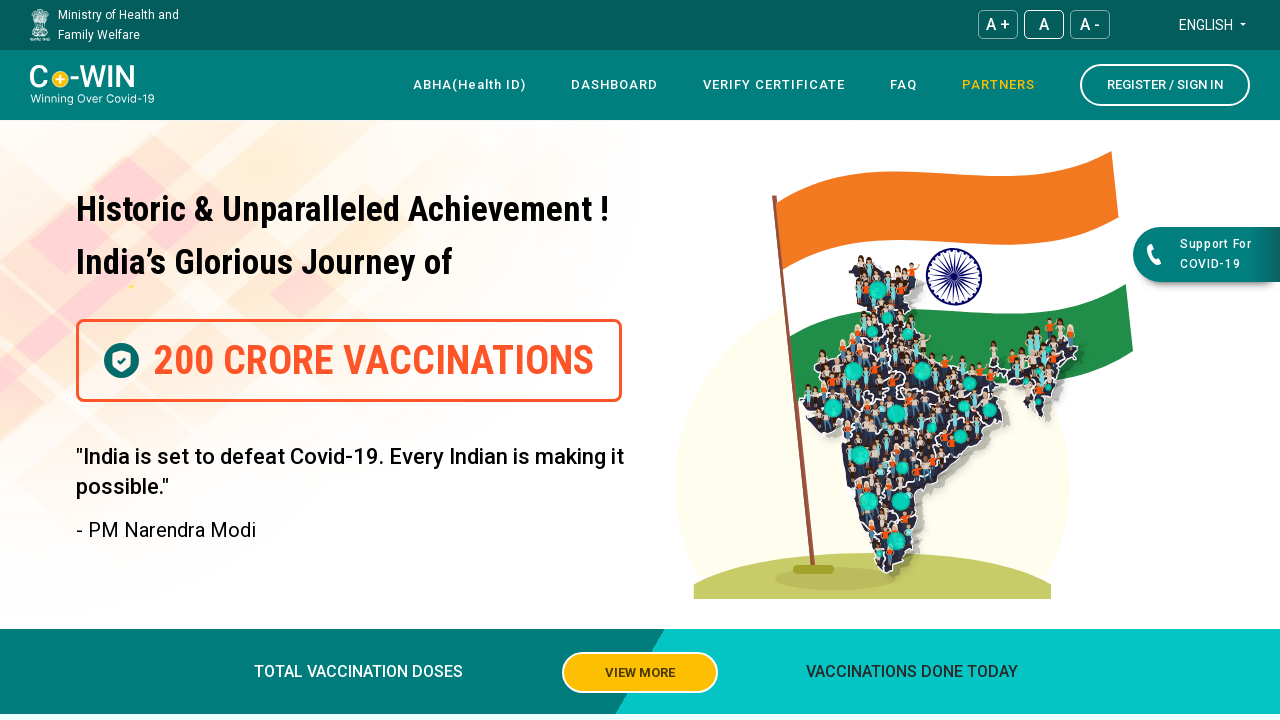

Brought original page to front
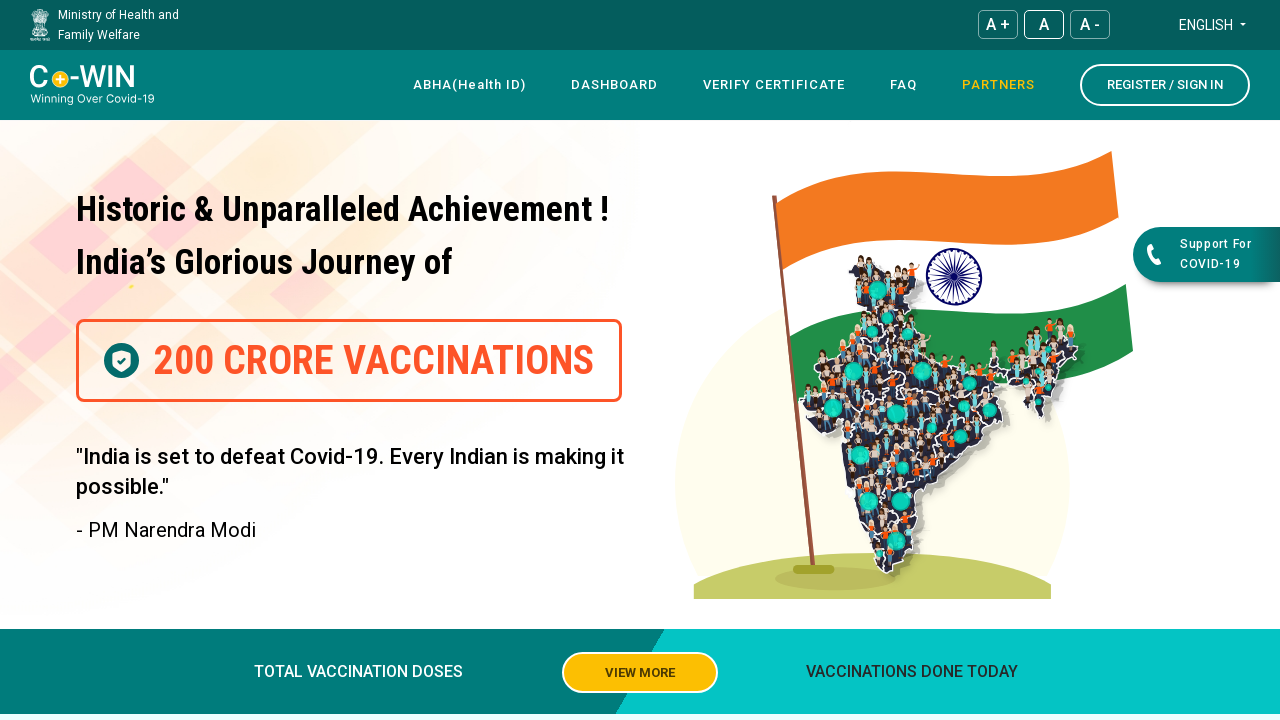

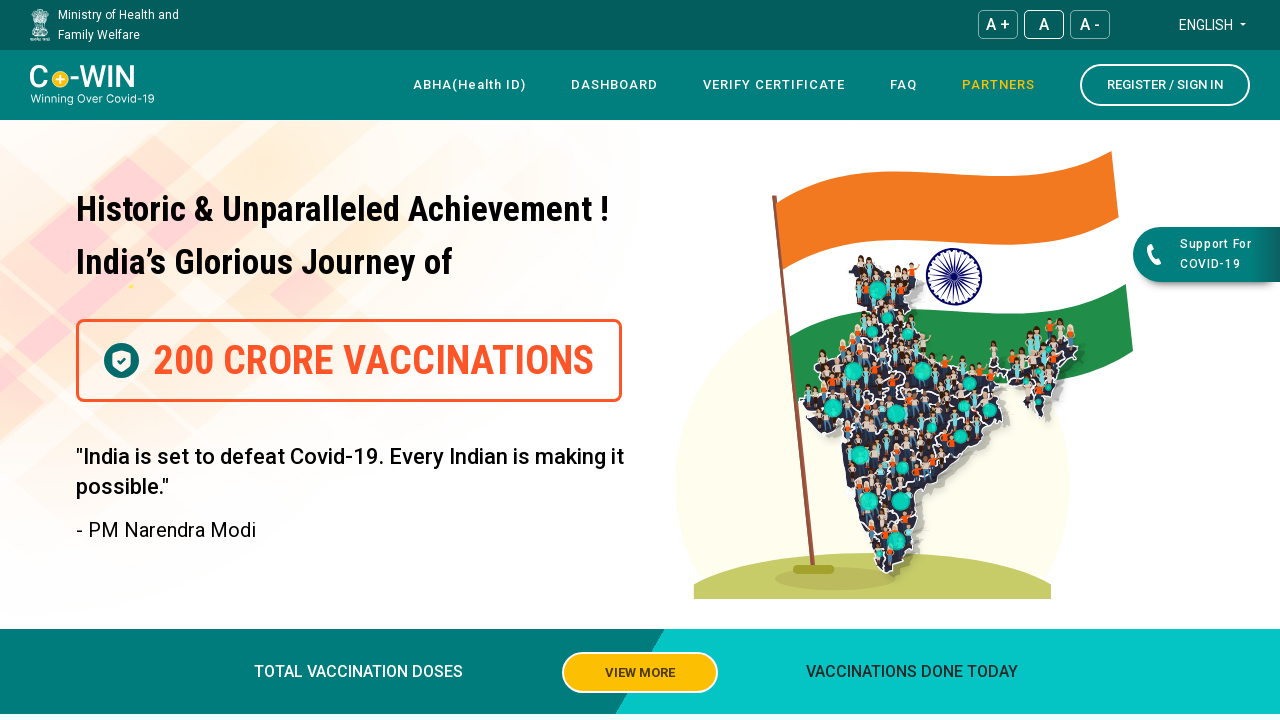